Tests dropdown/select element interactions on a registration form by selecting options by index and value, then deselecting an option

Starting URL: http://demo.automationtesting.in/Register.html

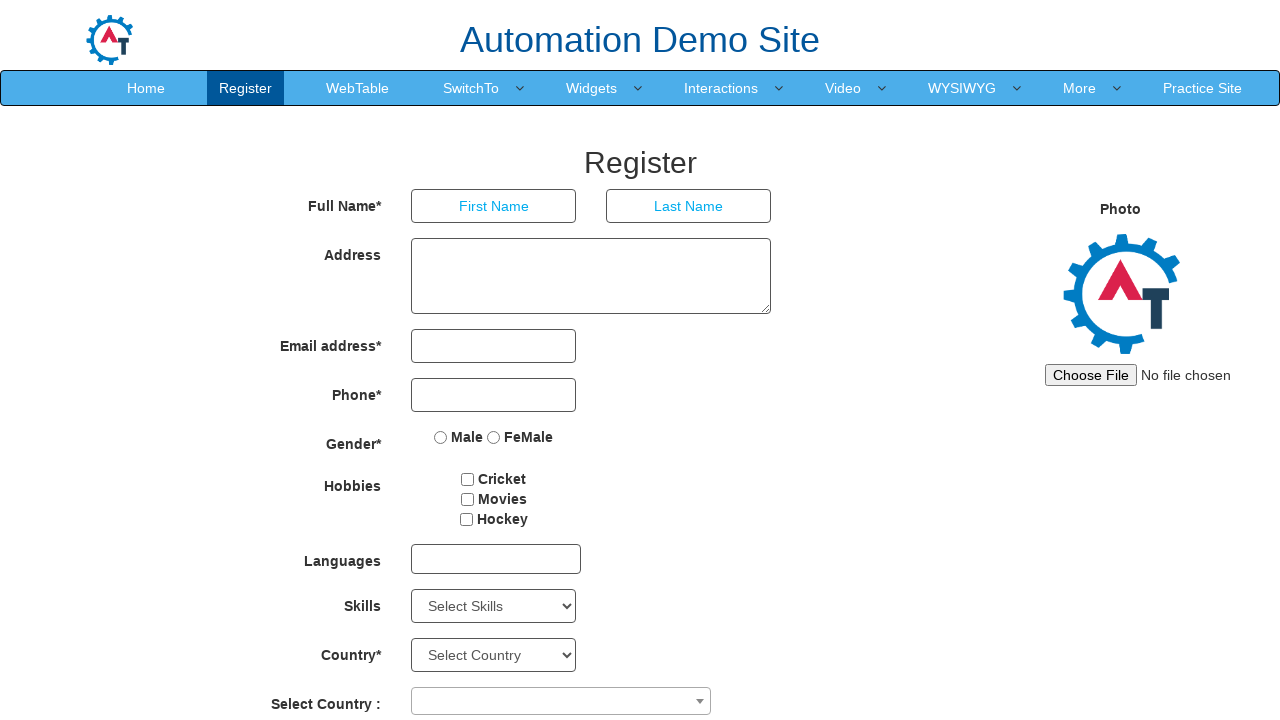

Selected option at index 4 in Skills dropdown on select#Skills
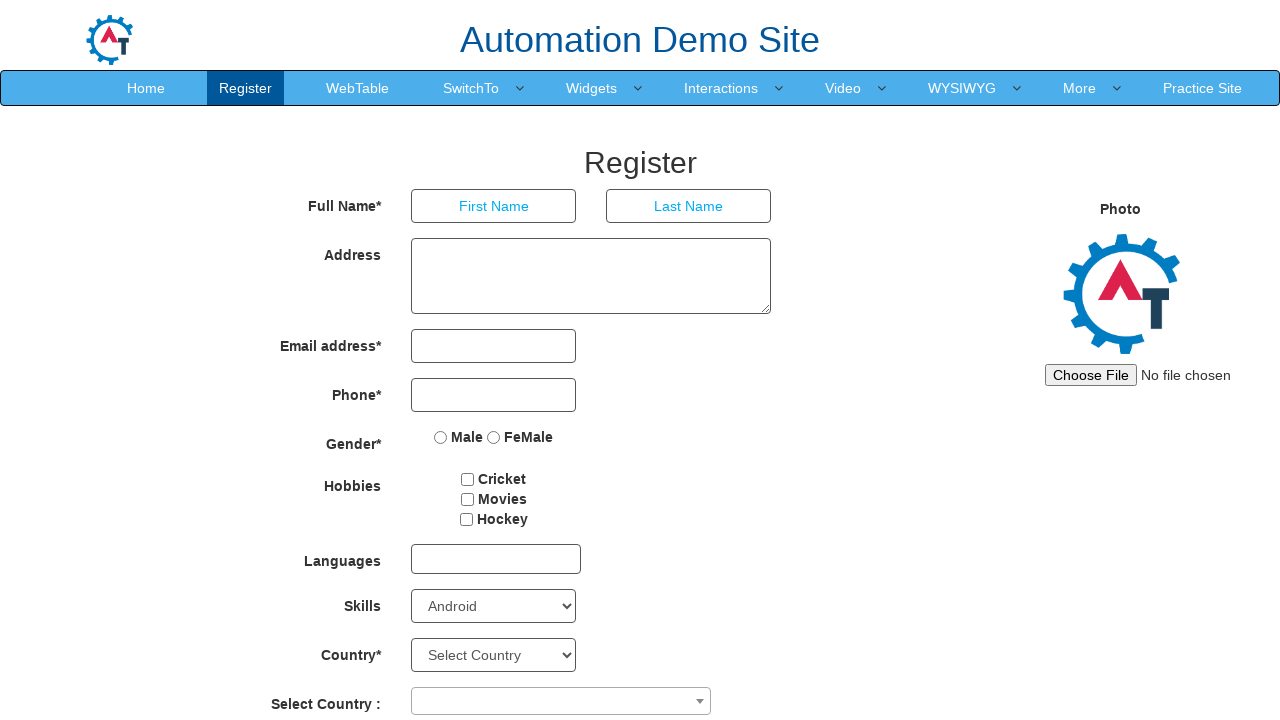

Selected option with value 'C' in Skills dropdown on select#Skills
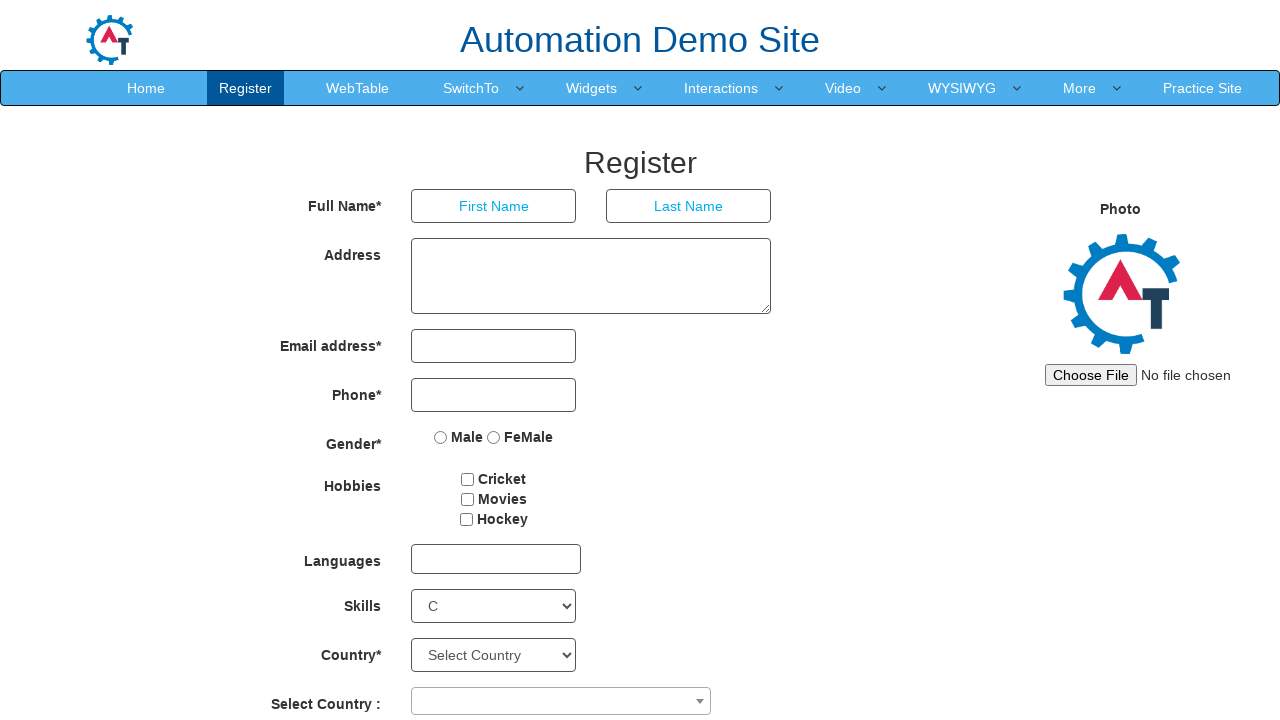

Selected option at index 0 in Skills dropdown to change selection on select#Skills
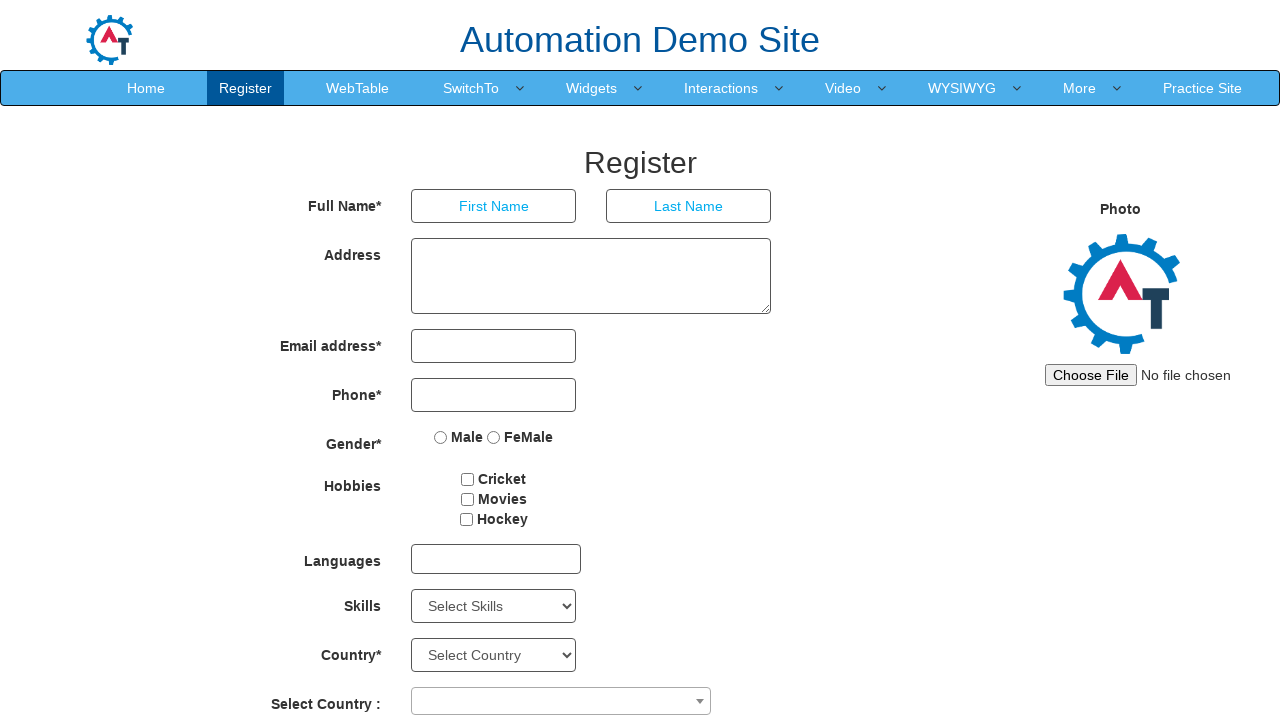

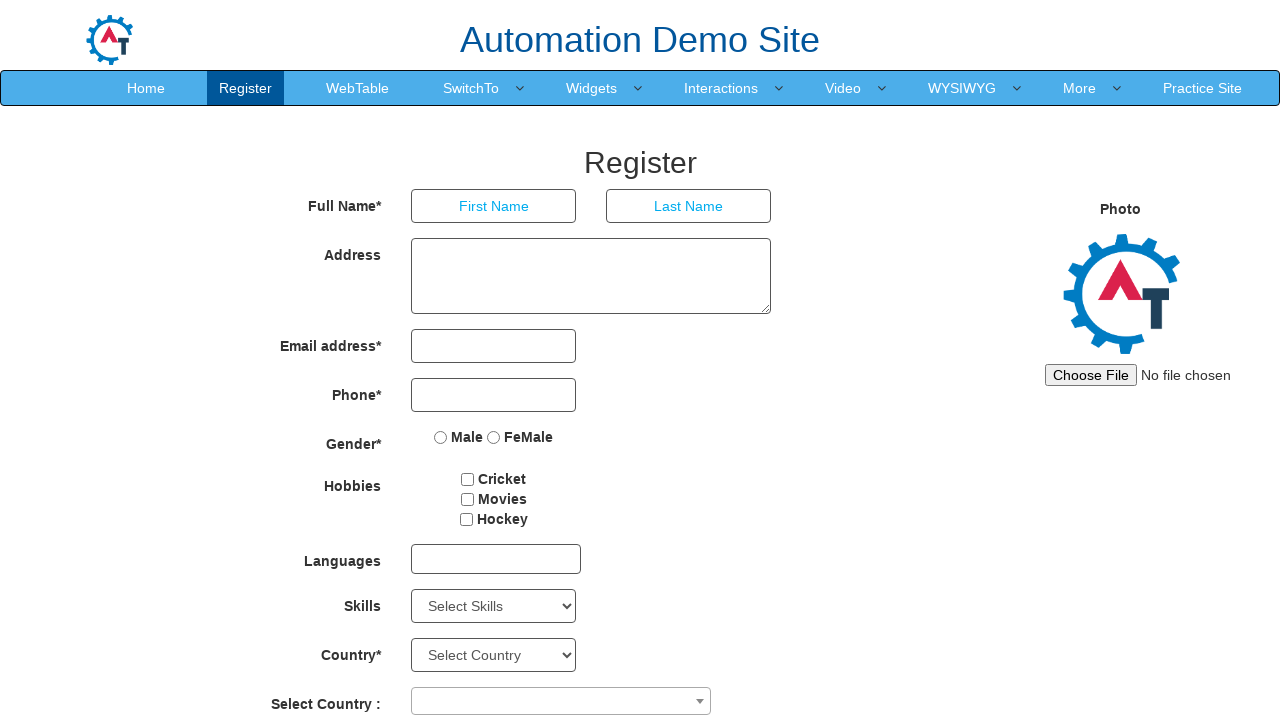